Tests an e-commerce shopping cart flow by selecting a category, adding products to cart, adjusting quantities, and completing the checkout process.

Starting URL: https://shopcart-challenge.4all.com/

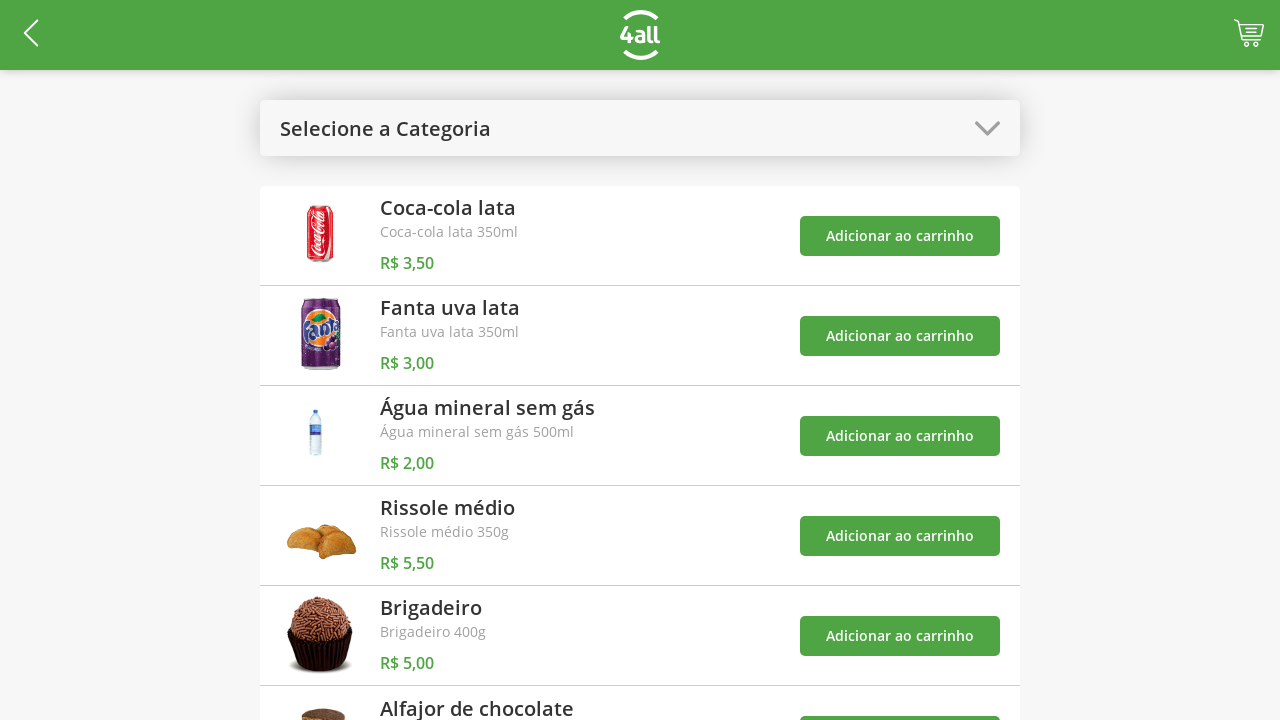

Clicked to open categories menu at (988, 128) on xpath=//div[@id='open-categories-btn']/img
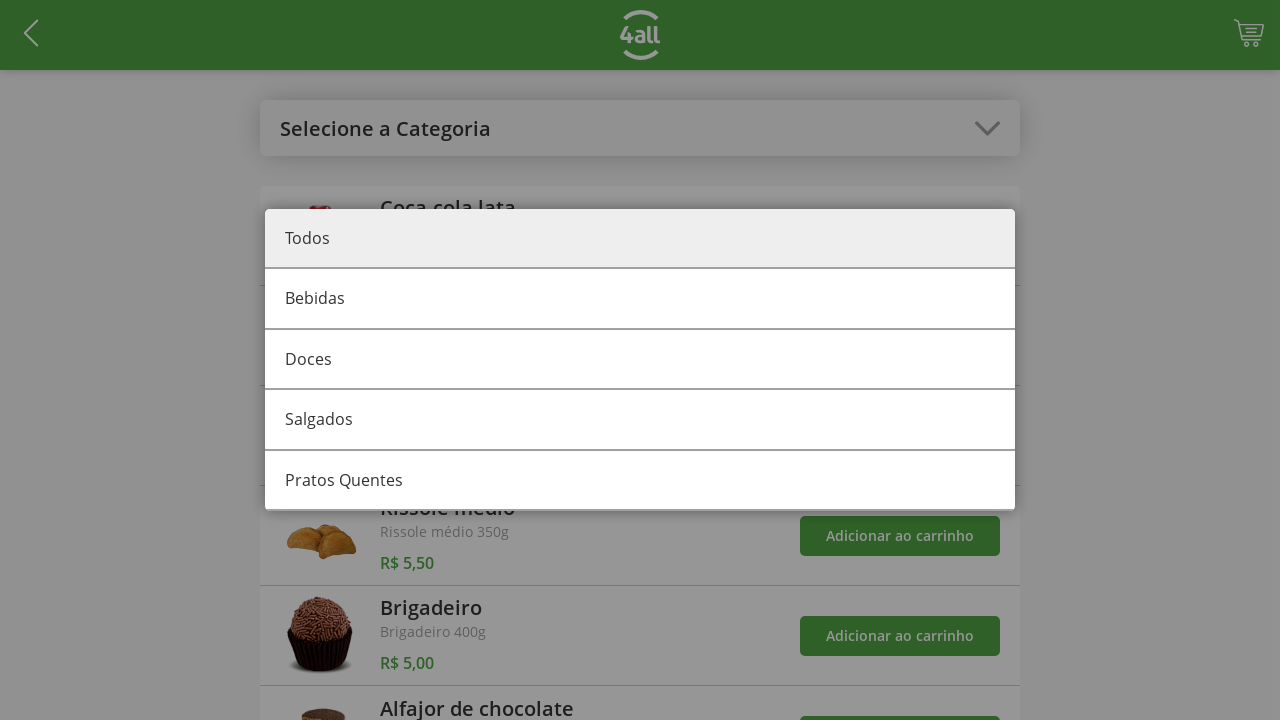

Selected category 1 at (640, 360) on #category-1
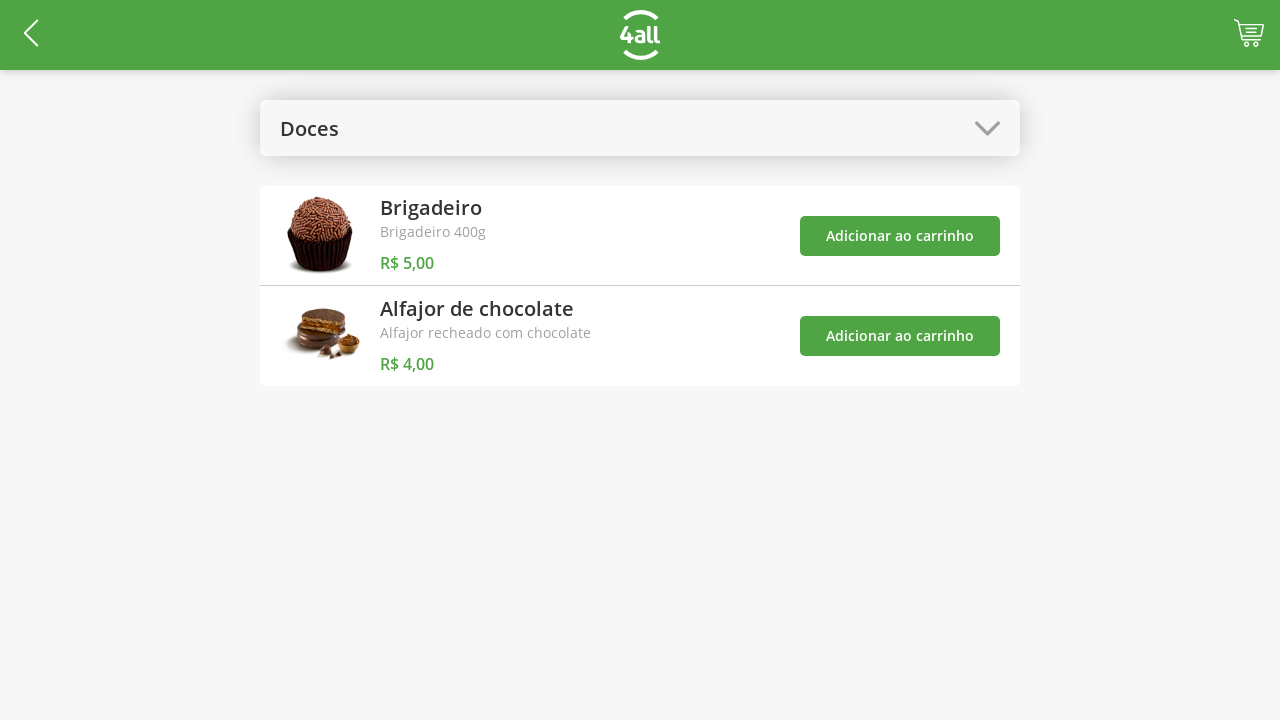

Added product 4 to cart at (900, 236) on #add-product-4-btn
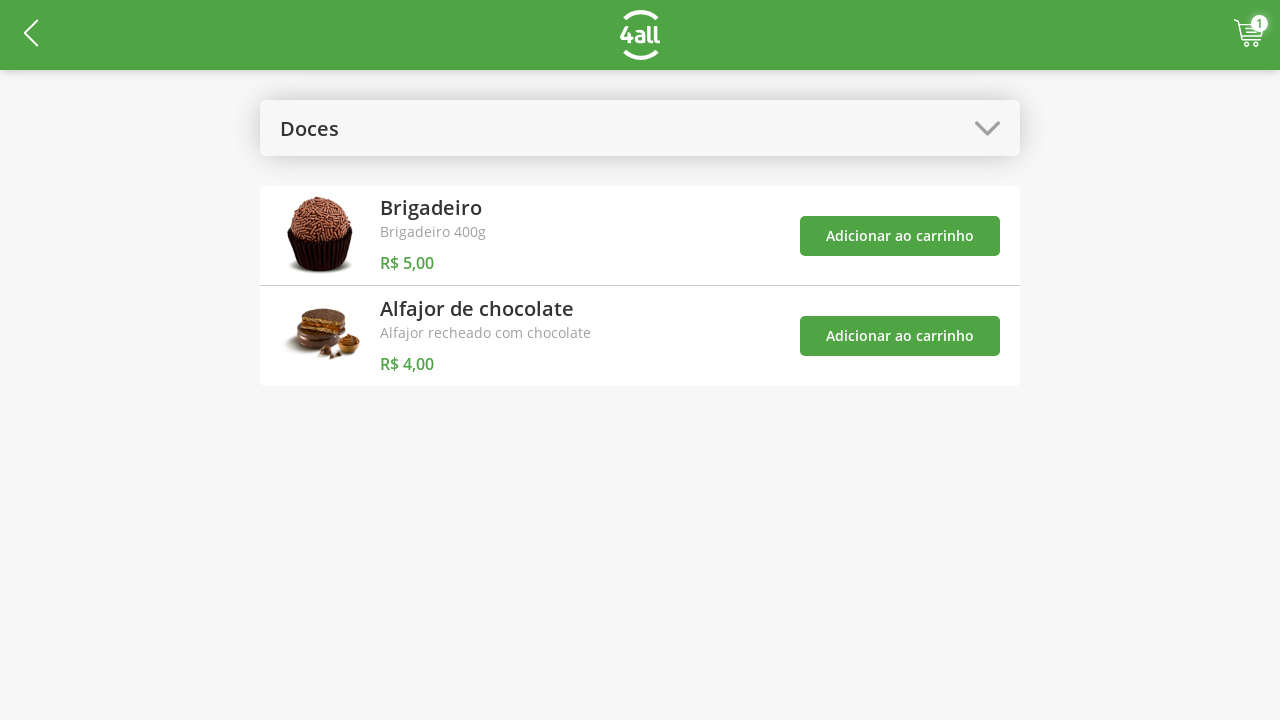

Added product 5 to cart at (900, 336) on #add-product-5-btn
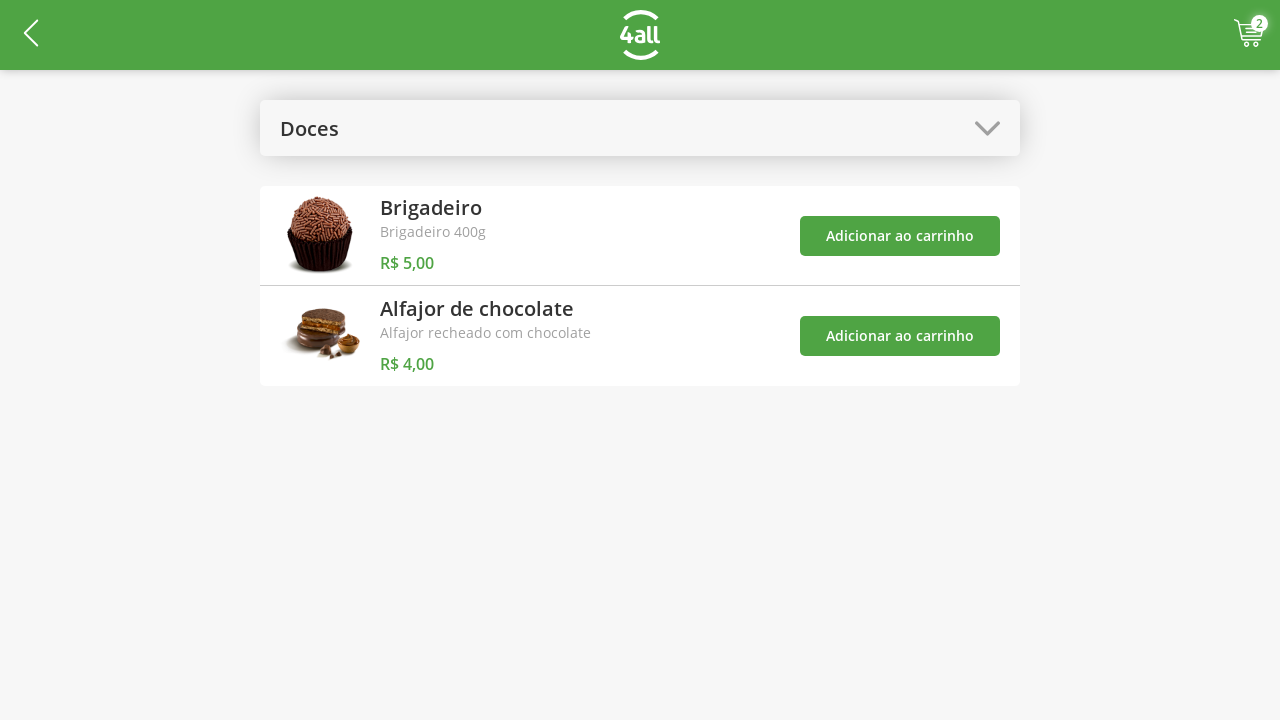

Opened categories menu again at (640, 128) on #open-categories-btn
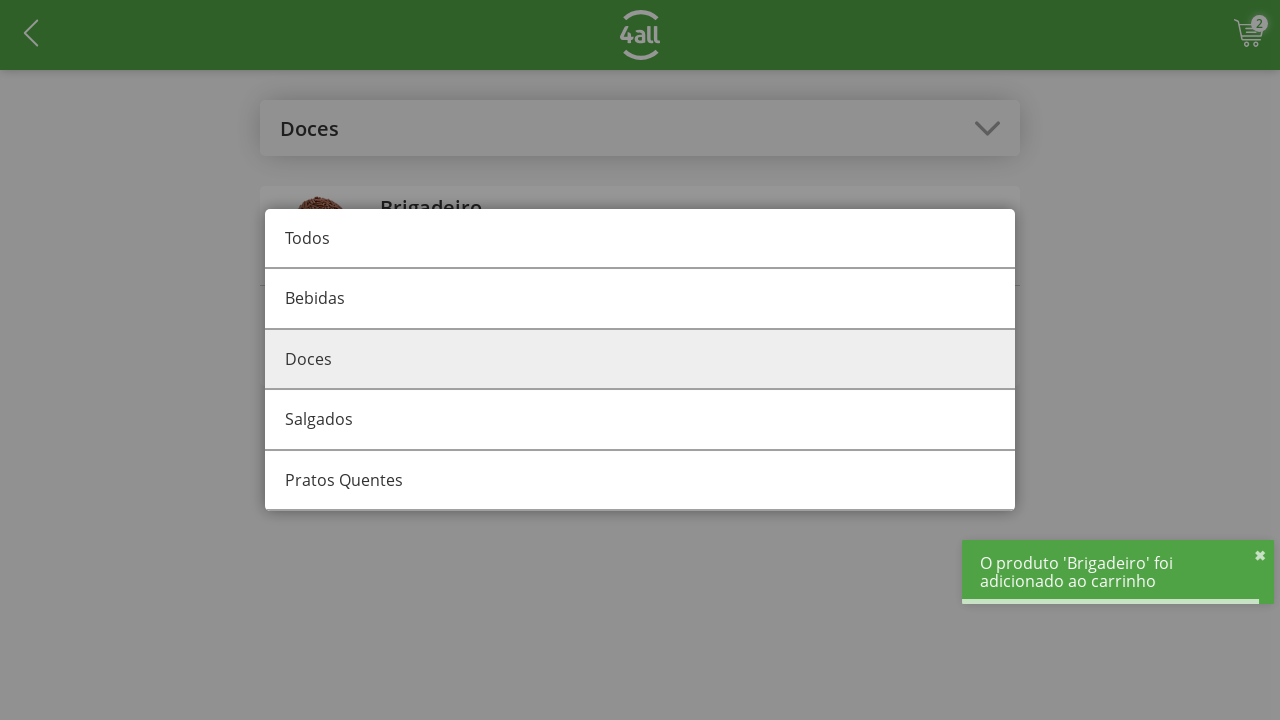

Selected 'all' category at (640, 239) on #category-all
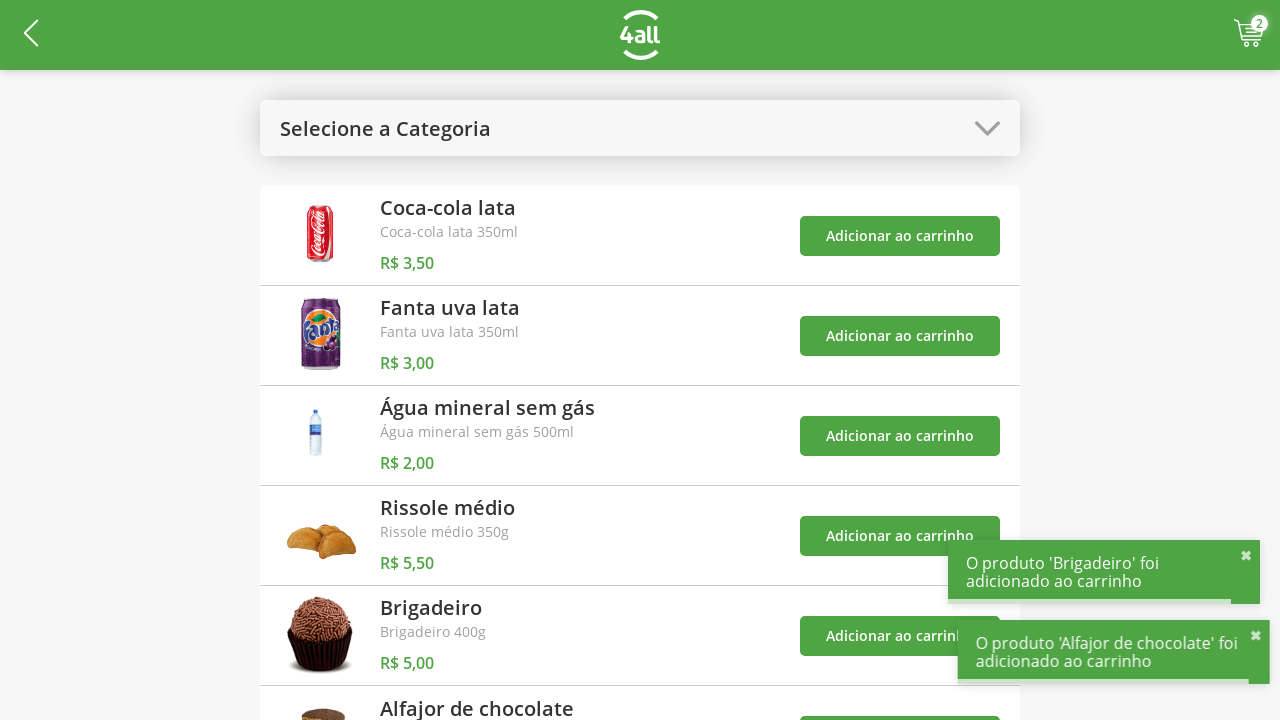

Opened shopping cart at (1260, 24) on #cart-products-qtd
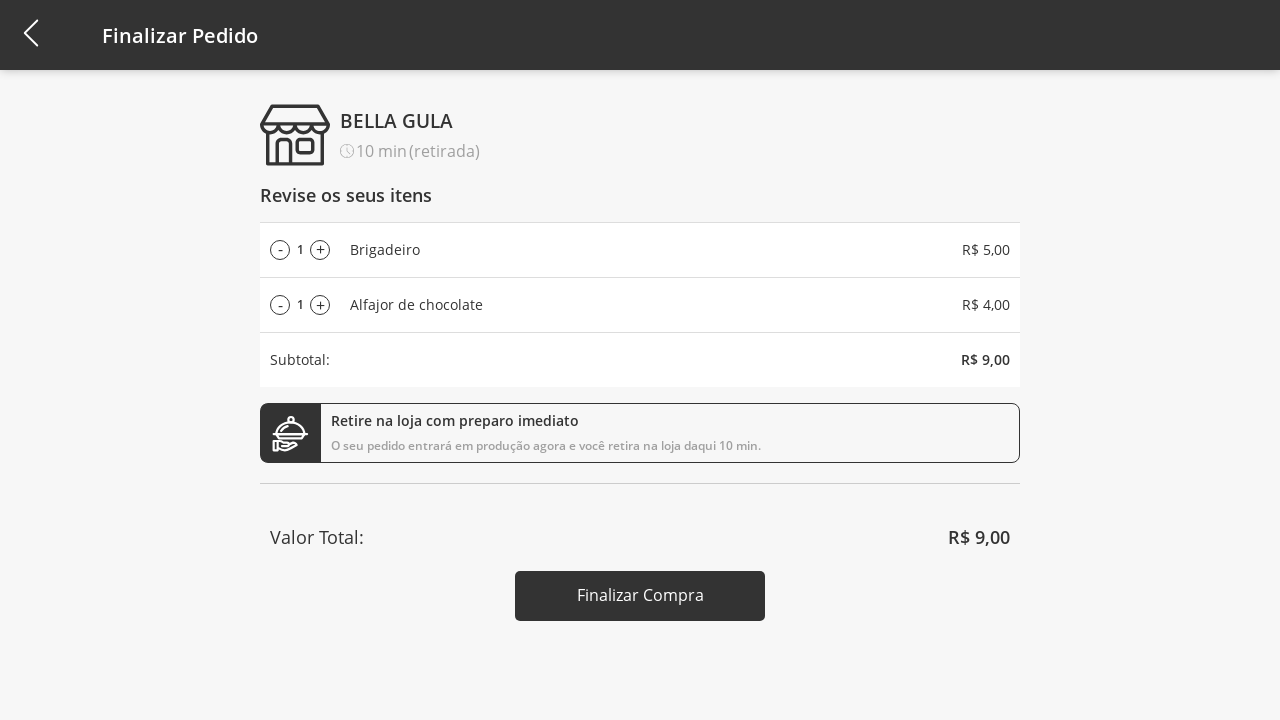

Increased quantity of product 4 (first click) at (320, 250) on xpath=//div[@id='add-product-4-qtd']/span
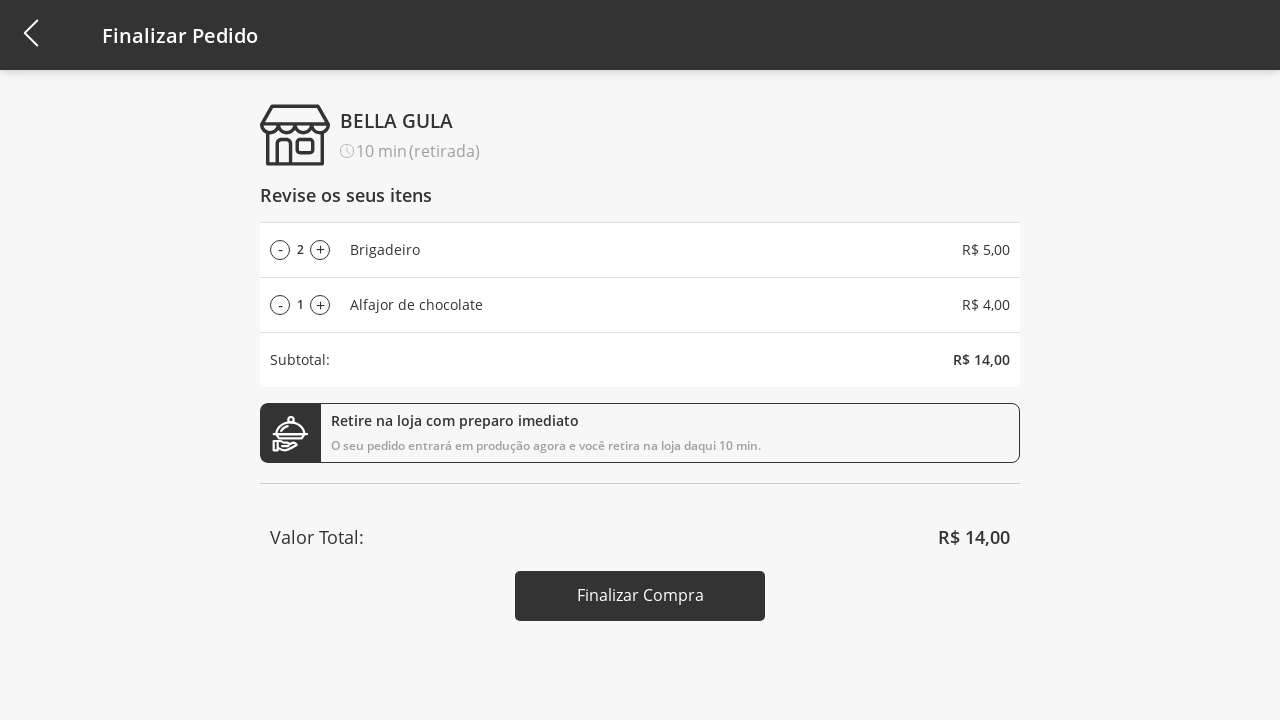

Increased quantity of product 4 (second click) at (320, 250) on xpath=//div[@id='add-product-4-qtd']/span
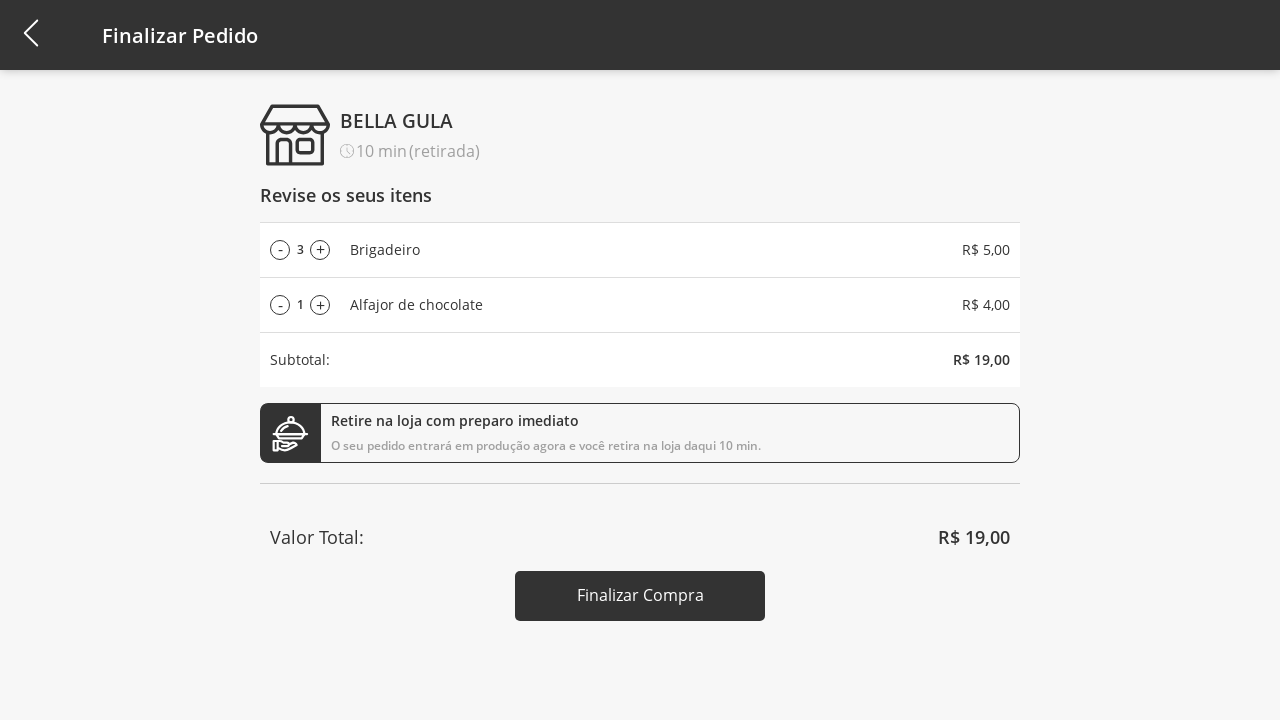

Increased quantity of product 4 (third click) at (320, 250) on xpath=//div[@id='add-product-4-qtd']/span
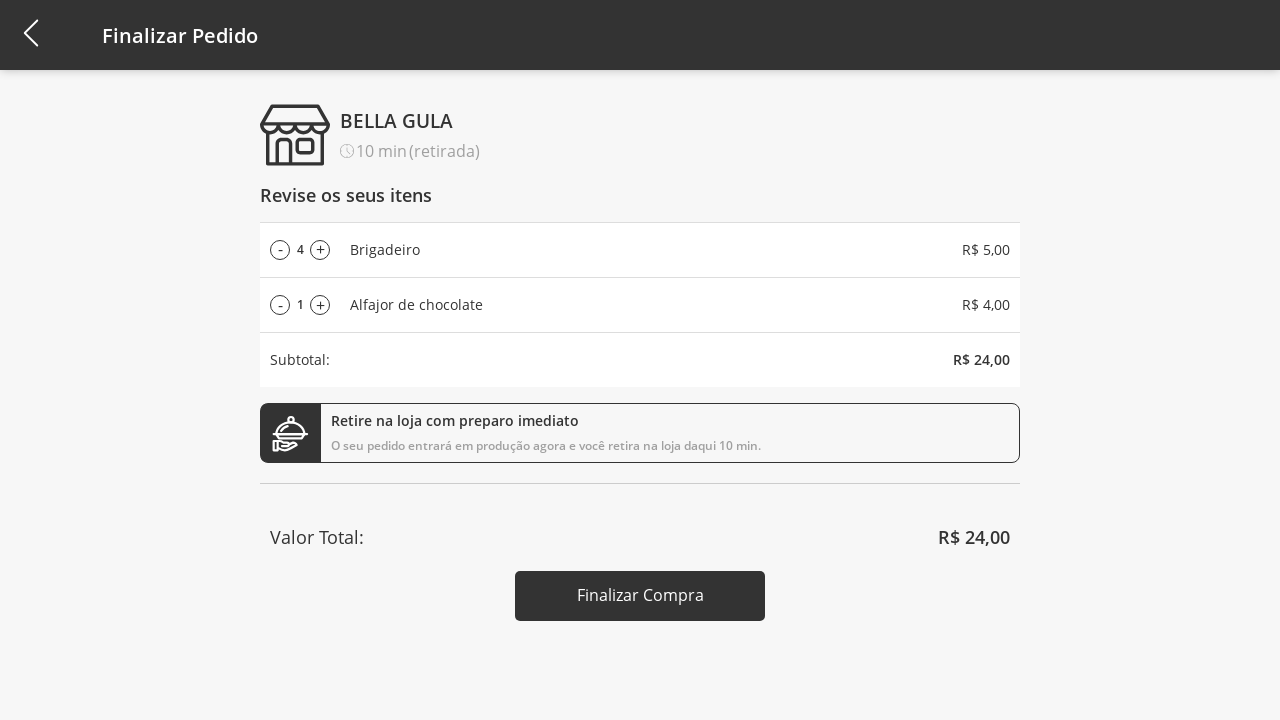

Clicked finish checkout button to complete purchase at (640, 596) on #finish-checkout-button
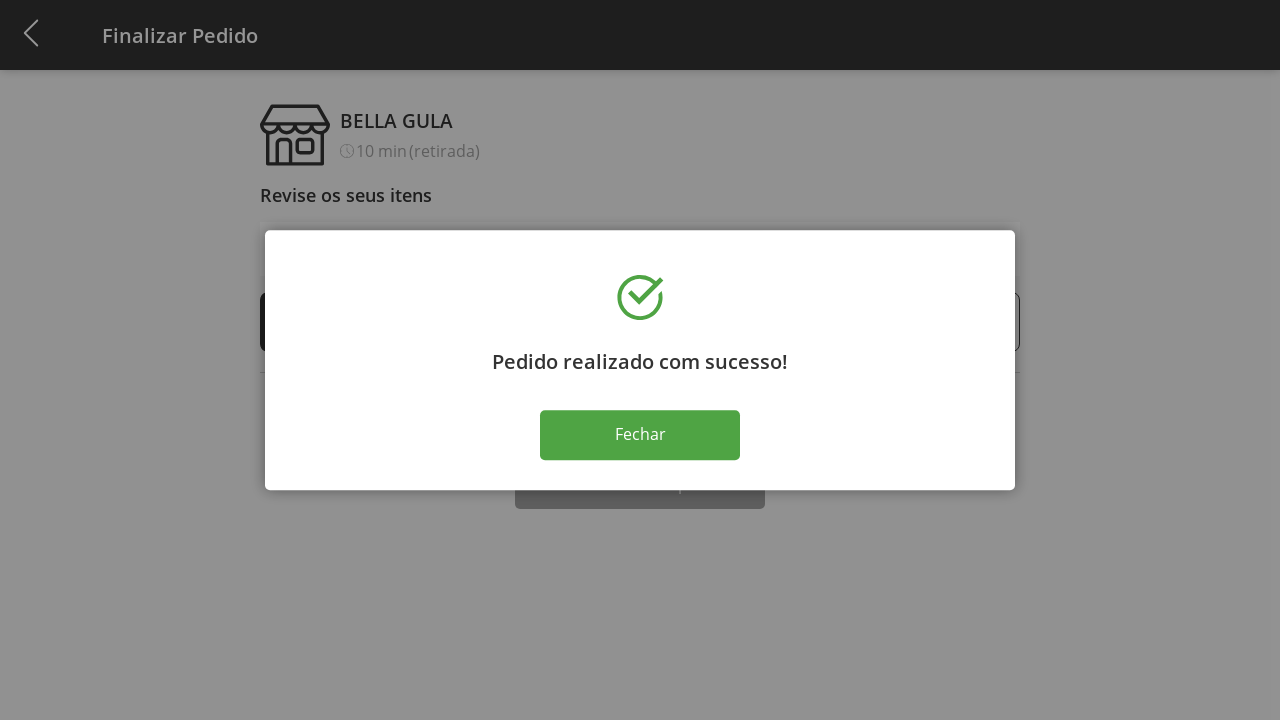

Confirmation dialog appeared
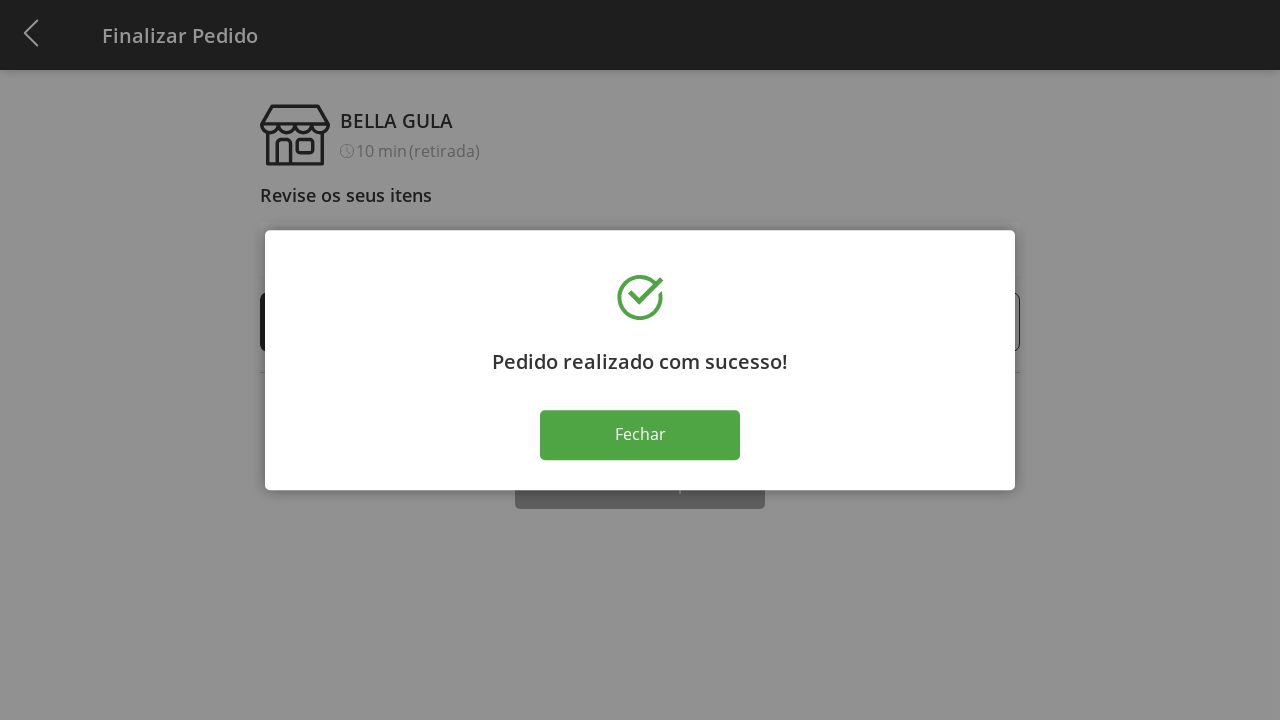

Closed confirmation dialog at (640, 435) on xpath=//div[@id='root']/div[3]/div/div/div/button
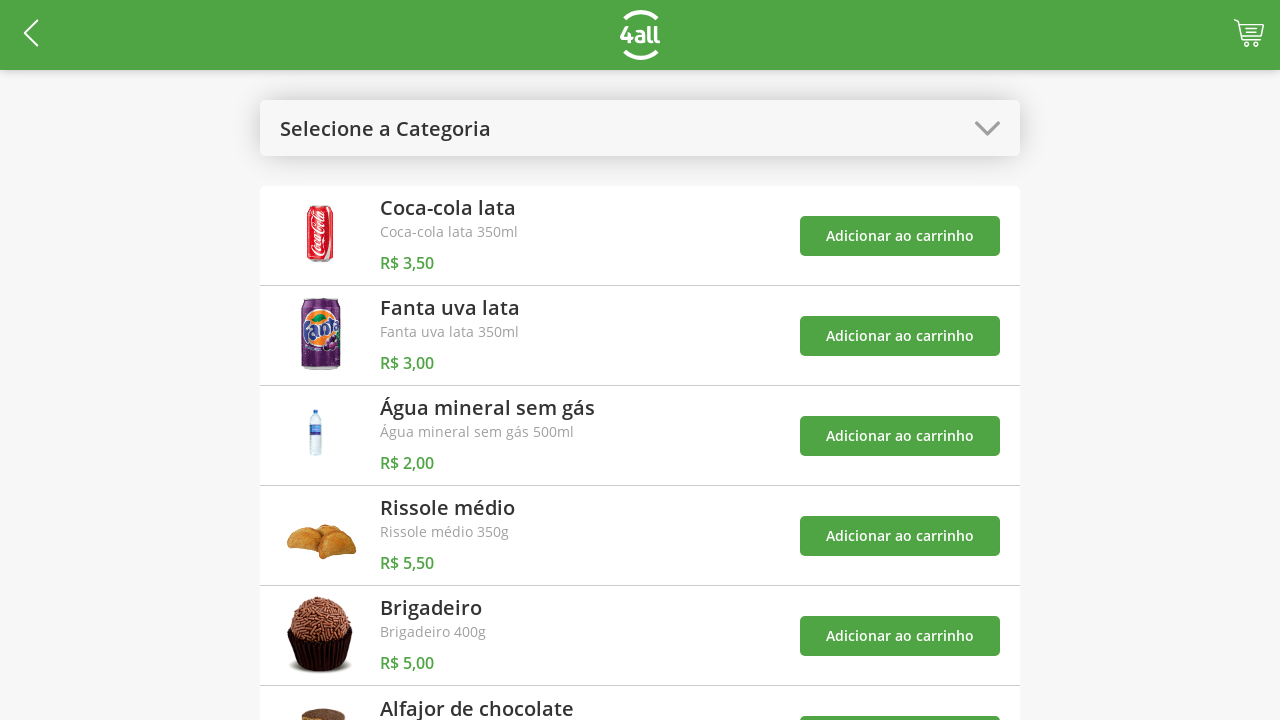

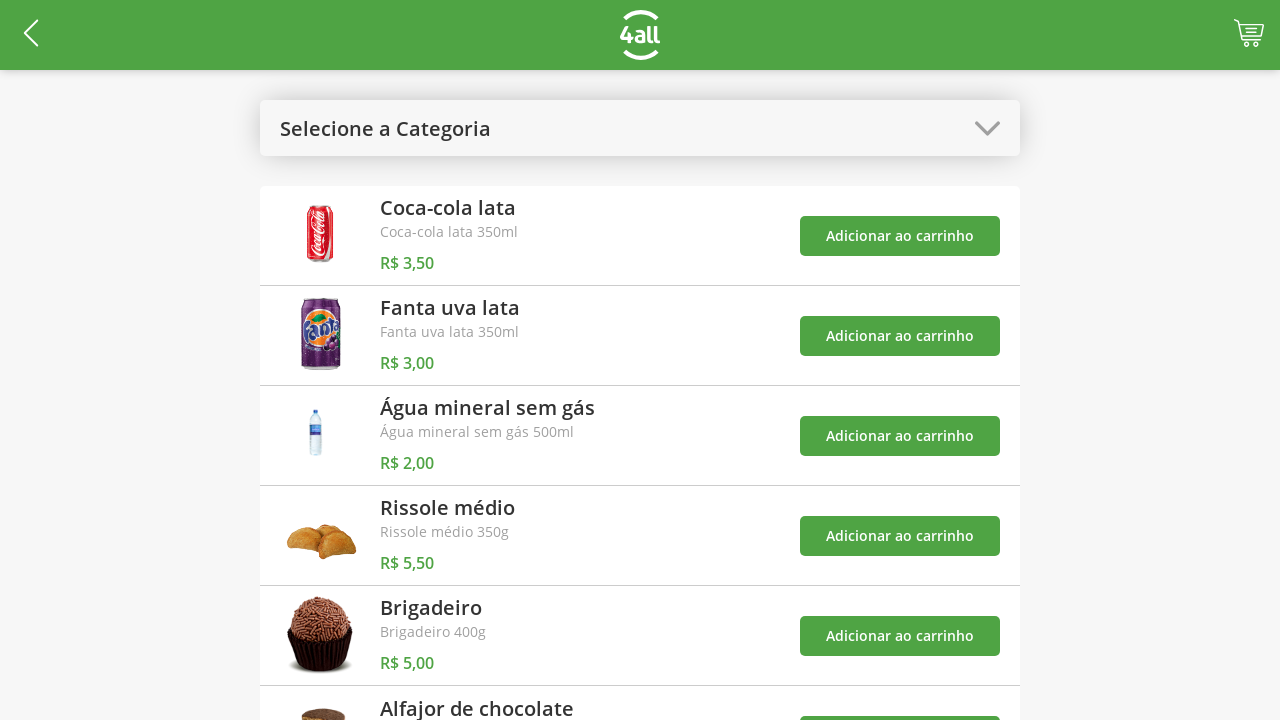